Tests drag and drop functionality on the jQuery UI droppable demo page by dragging an element and dropping it onto a target area within an iframe

Starting URL: https://jqueryui.com/droppable/

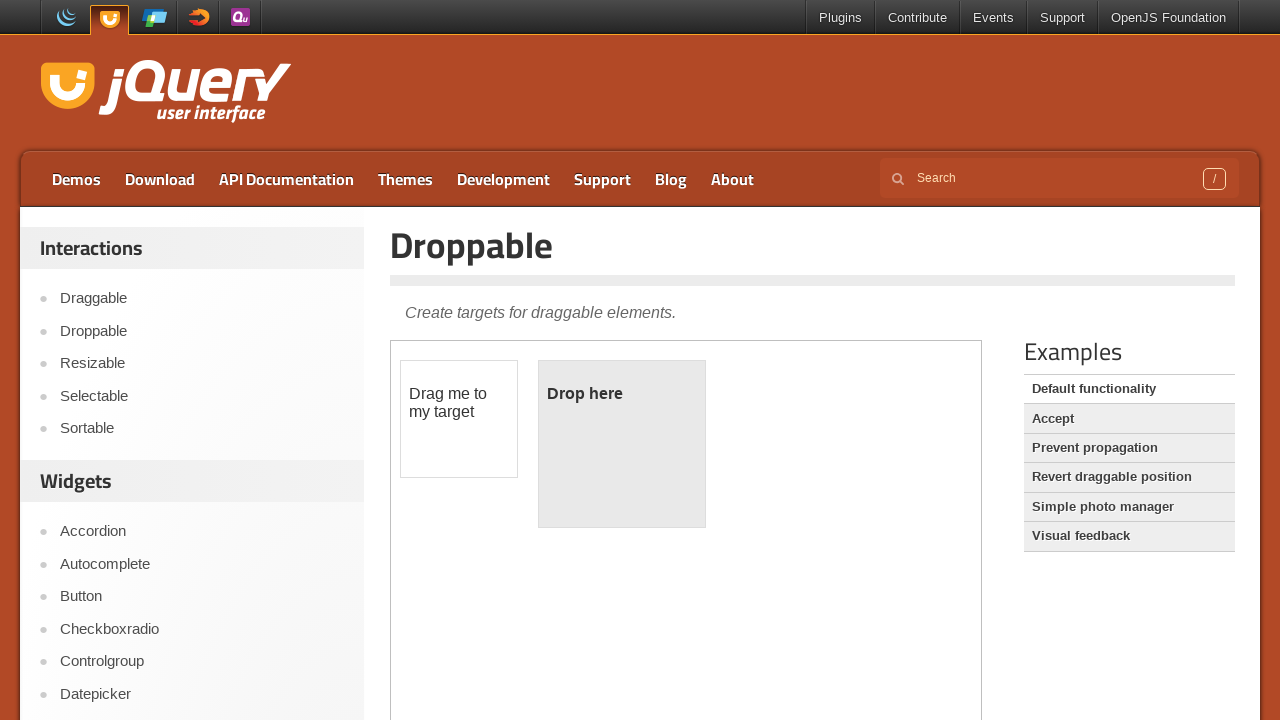

Located the iframe containing drag and drop elements
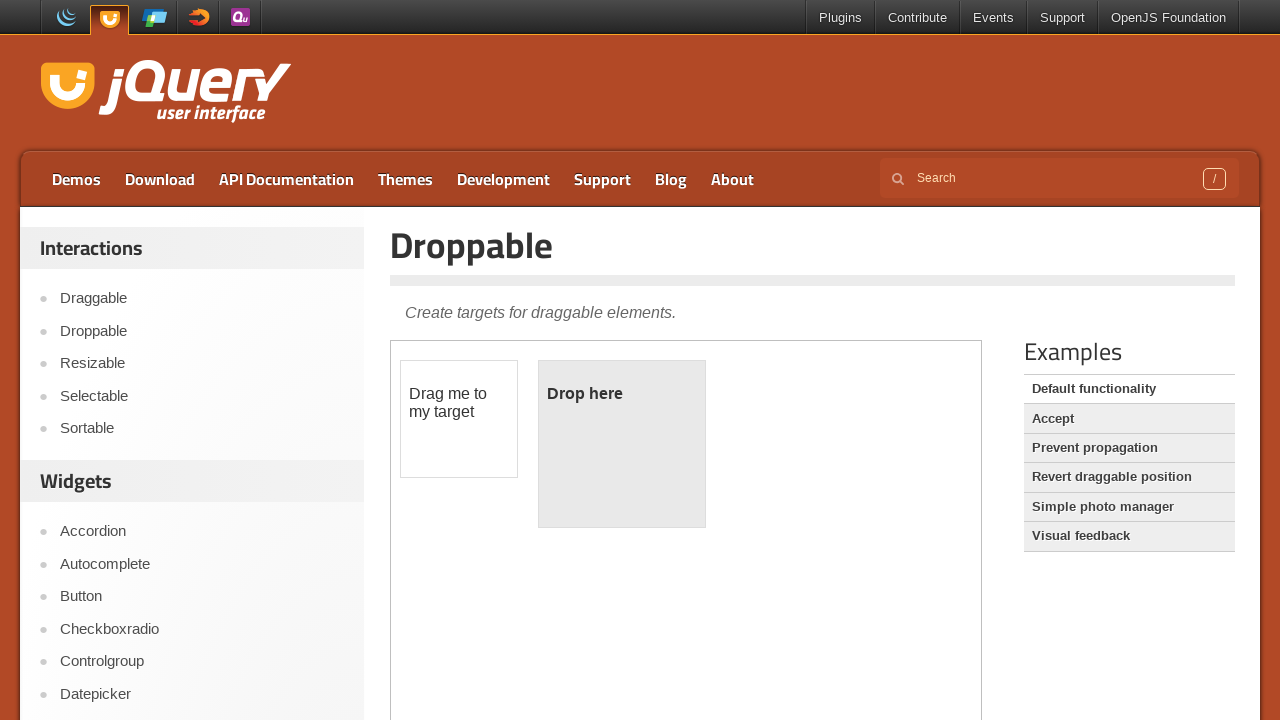

Located the draggable element within the iframe
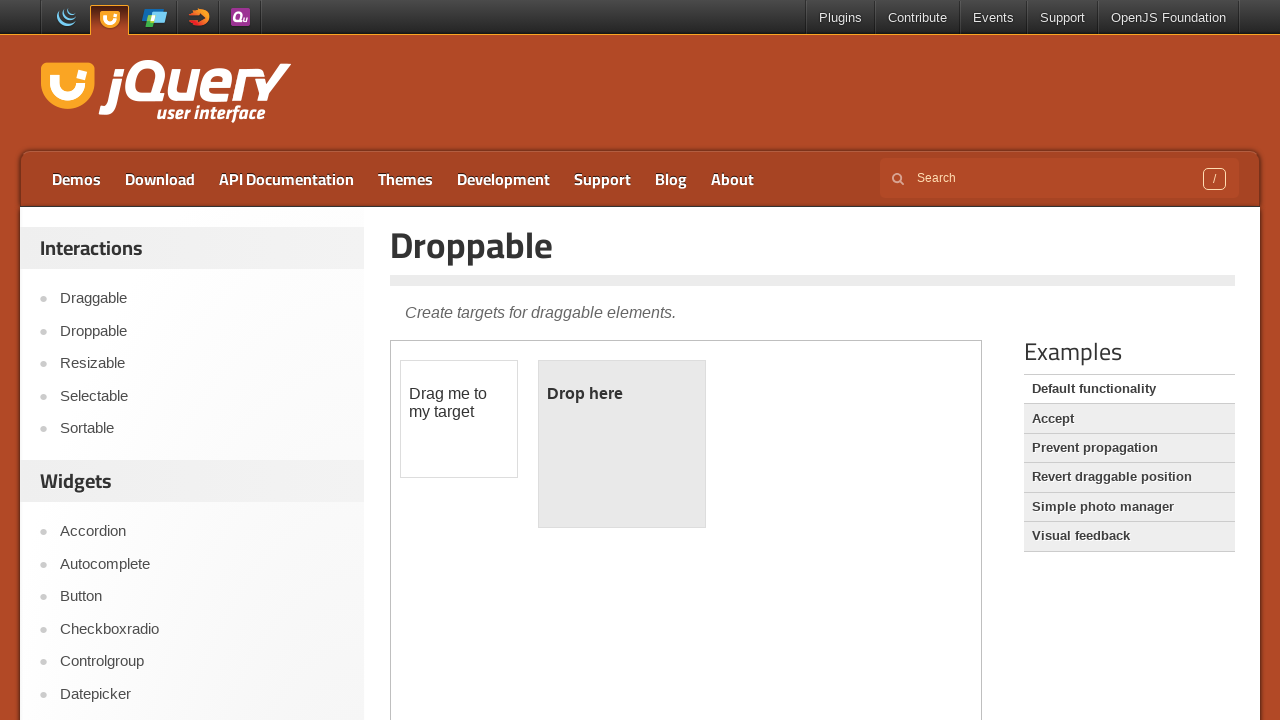

Located the droppable target area within the iframe
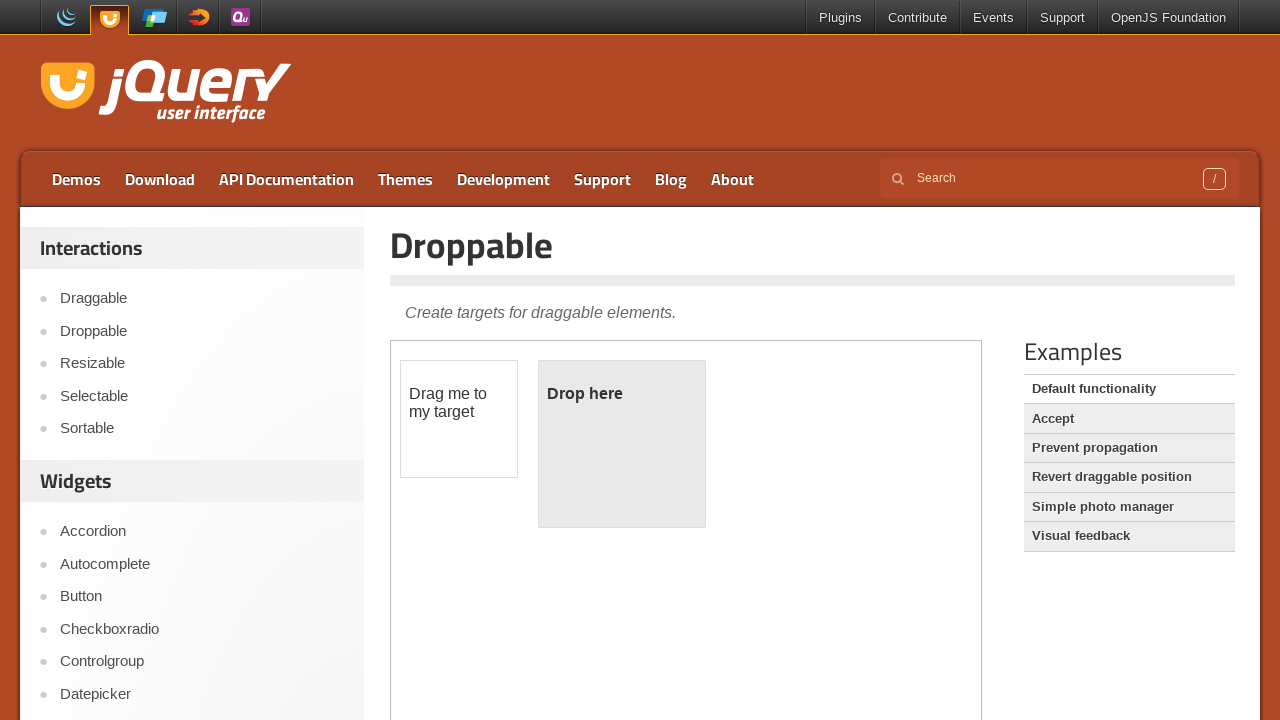

Dragged the element and dropped it onto the target area at (622, 444)
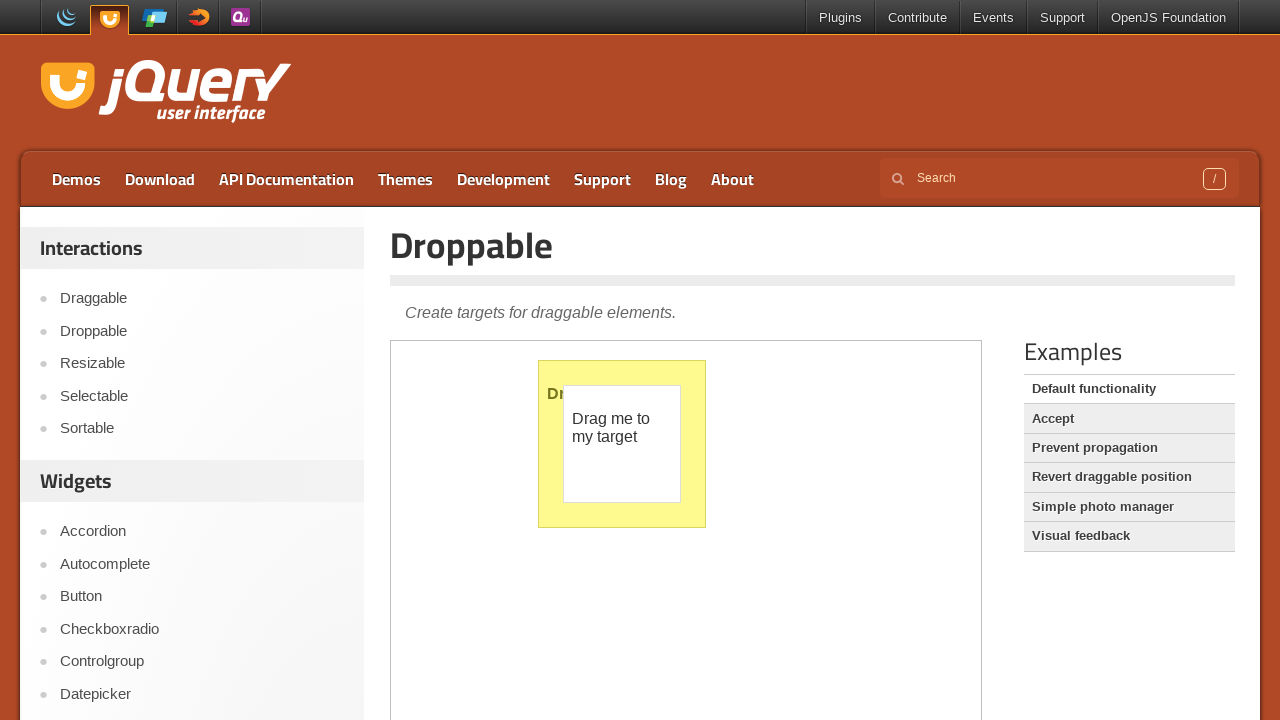

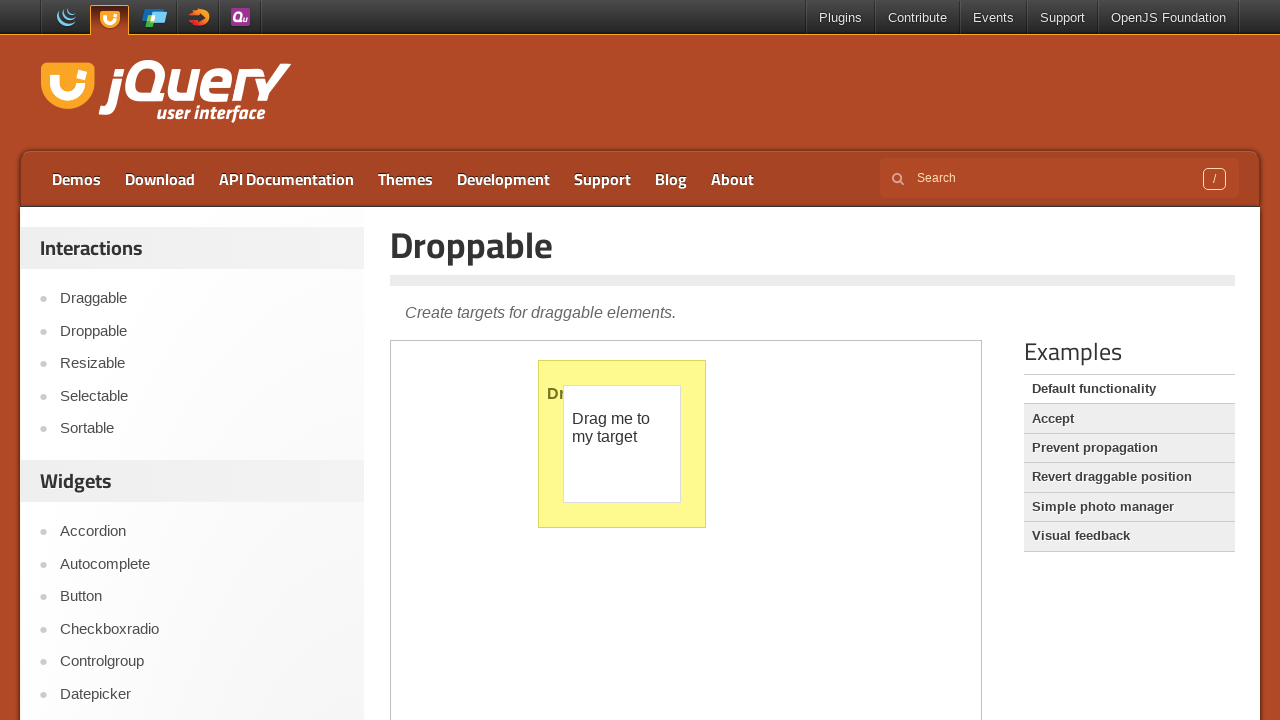